Tests adding a todo item to a sample todo application by entering text in the input field and verifying it appears in the list

Starting URL: https://lambdatest.github.io/sample-todo-app/

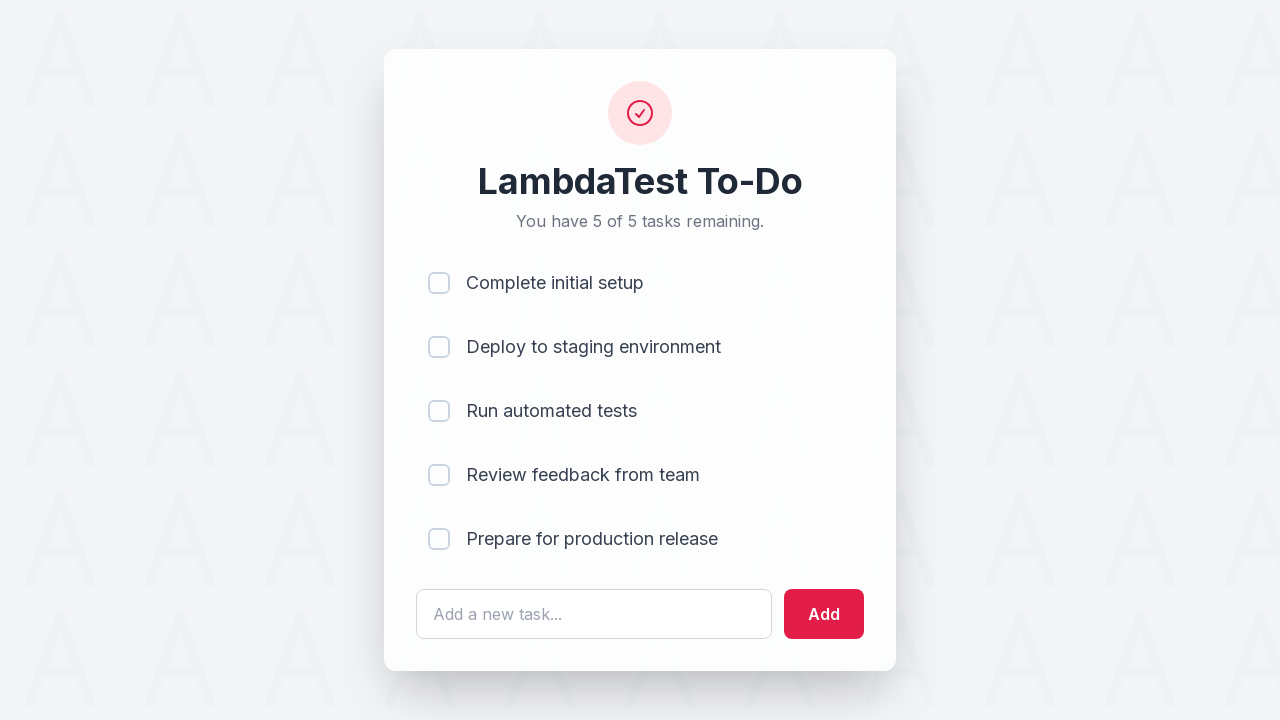

Filled todo input field with 'Learn Selenium' on #sampletodotext
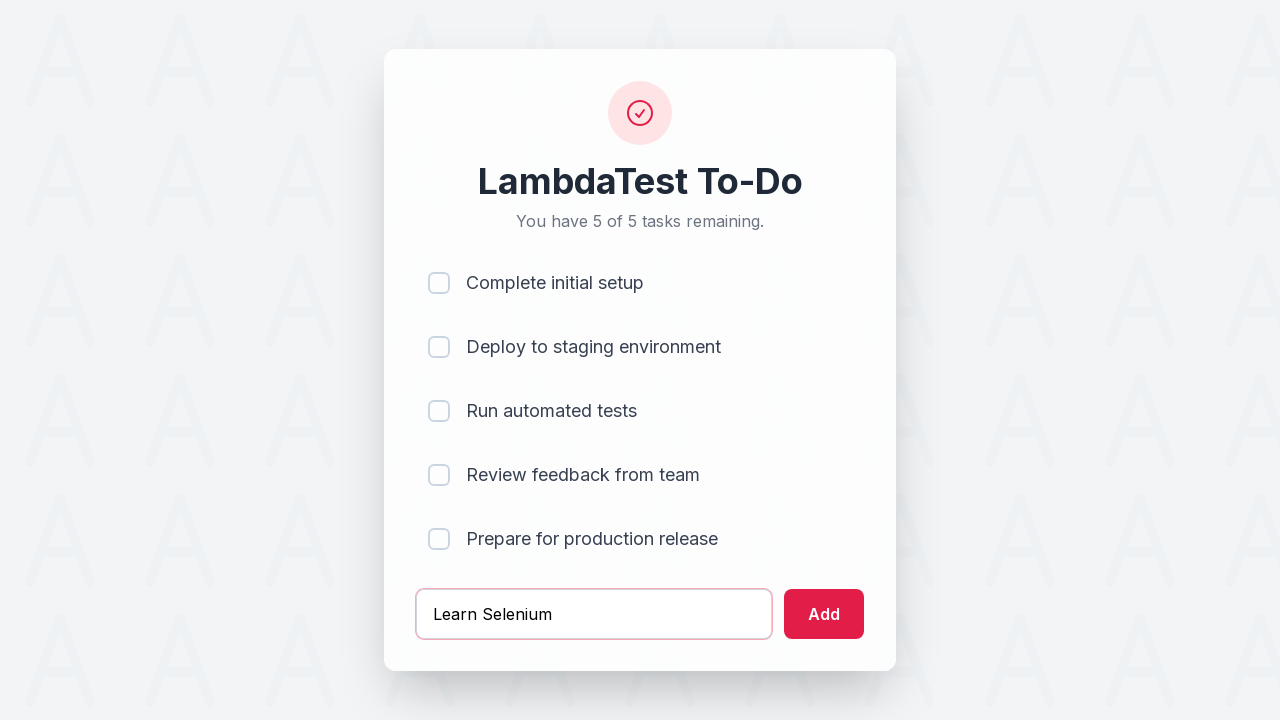

Pressed Enter to submit the todo item on #sampletodotext
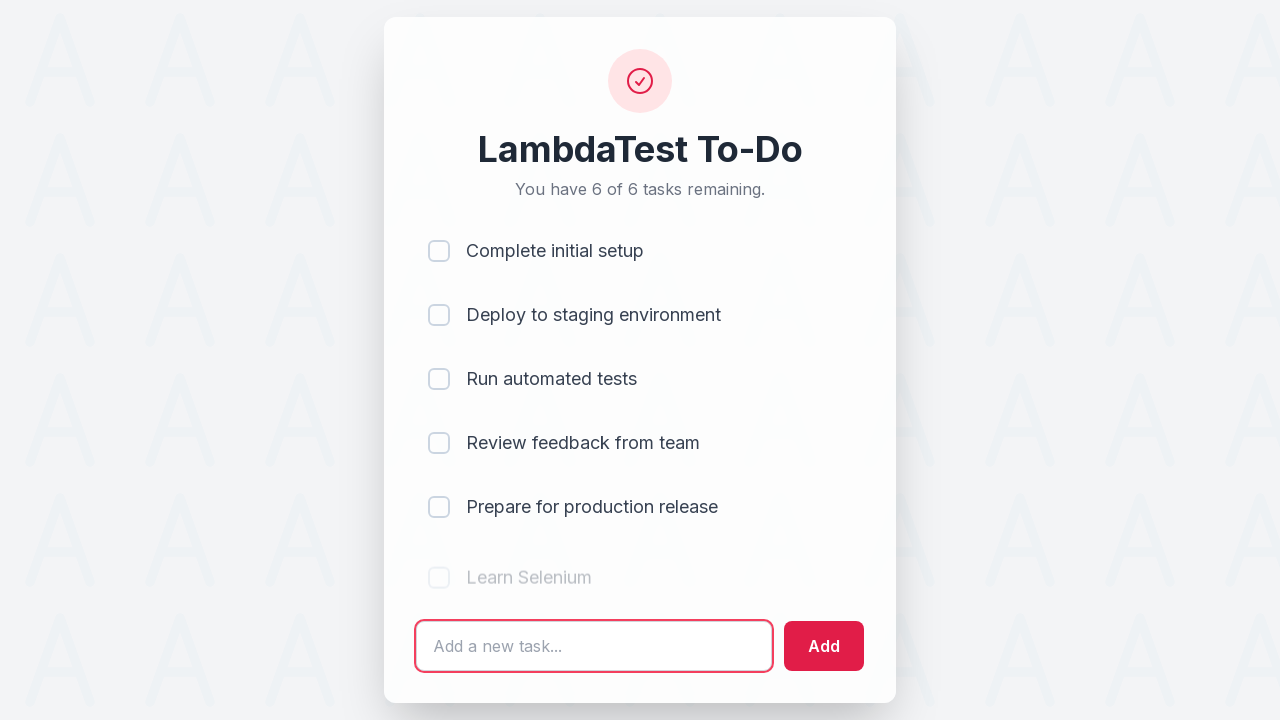

Verified new todo item appeared in the list
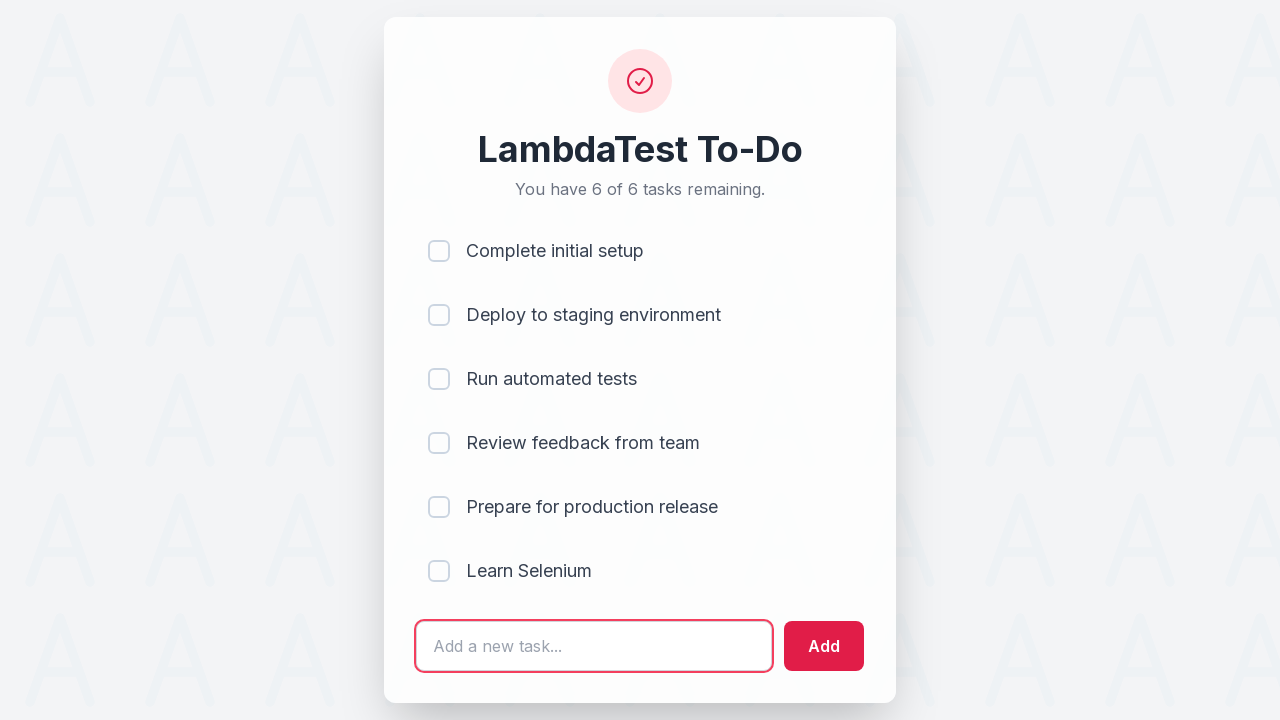

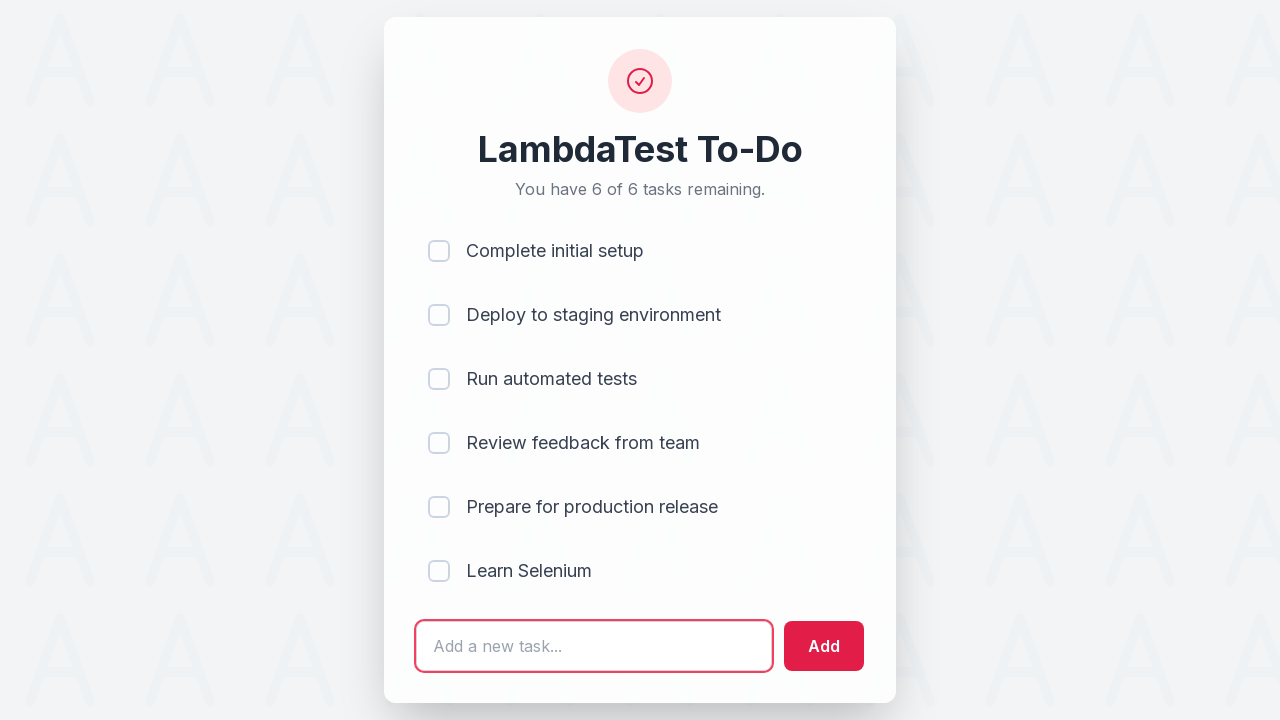